Tests JavaScript confirmation alert handling by clicking a button to trigger an alert, accepting it, and verifying the result message displays on the page.

Starting URL: http://the-internet.herokuapp.com/javascript_alerts

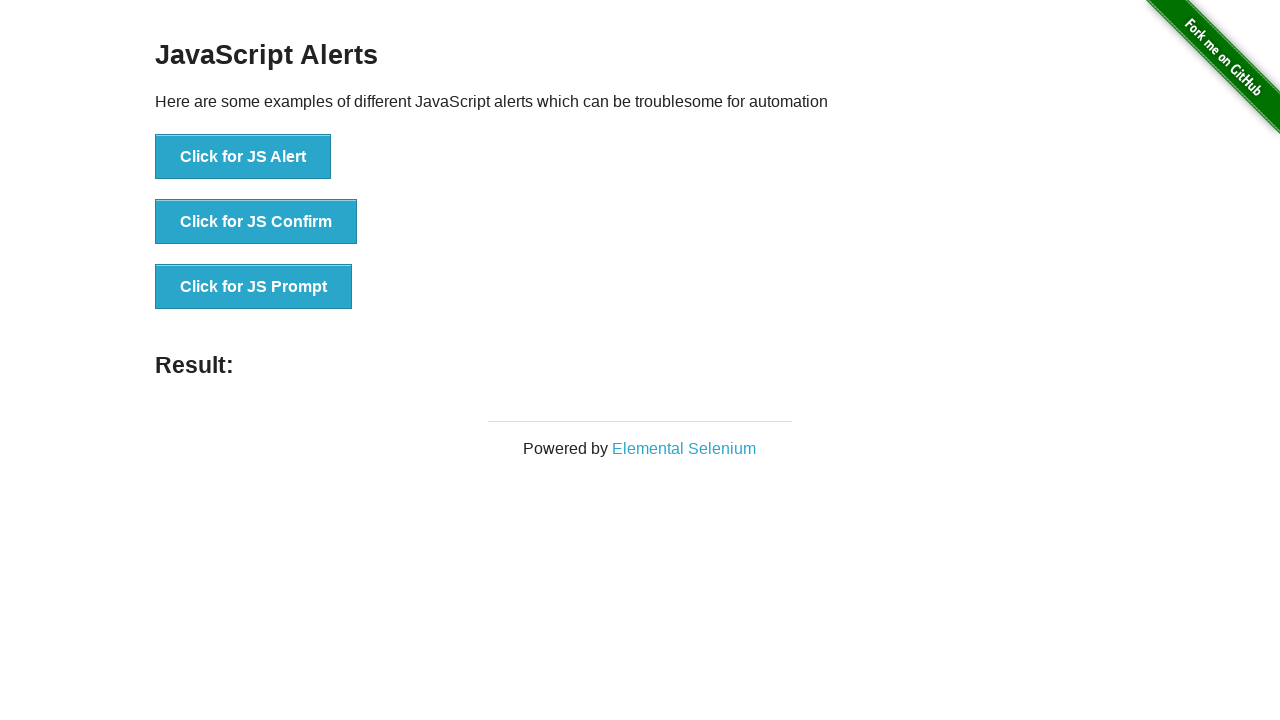

Set up dialog handler to accept confirmation alerts
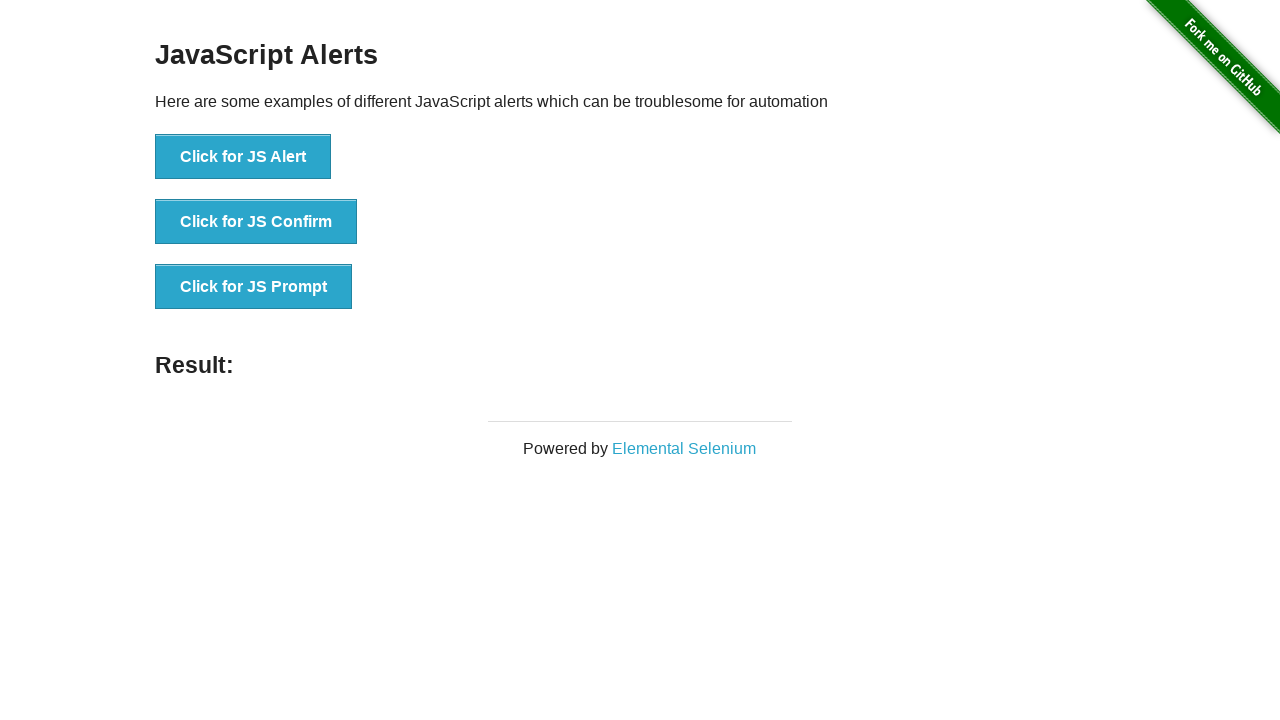

Clicked the confirmation alert button at (256, 222) on button >> nth=1
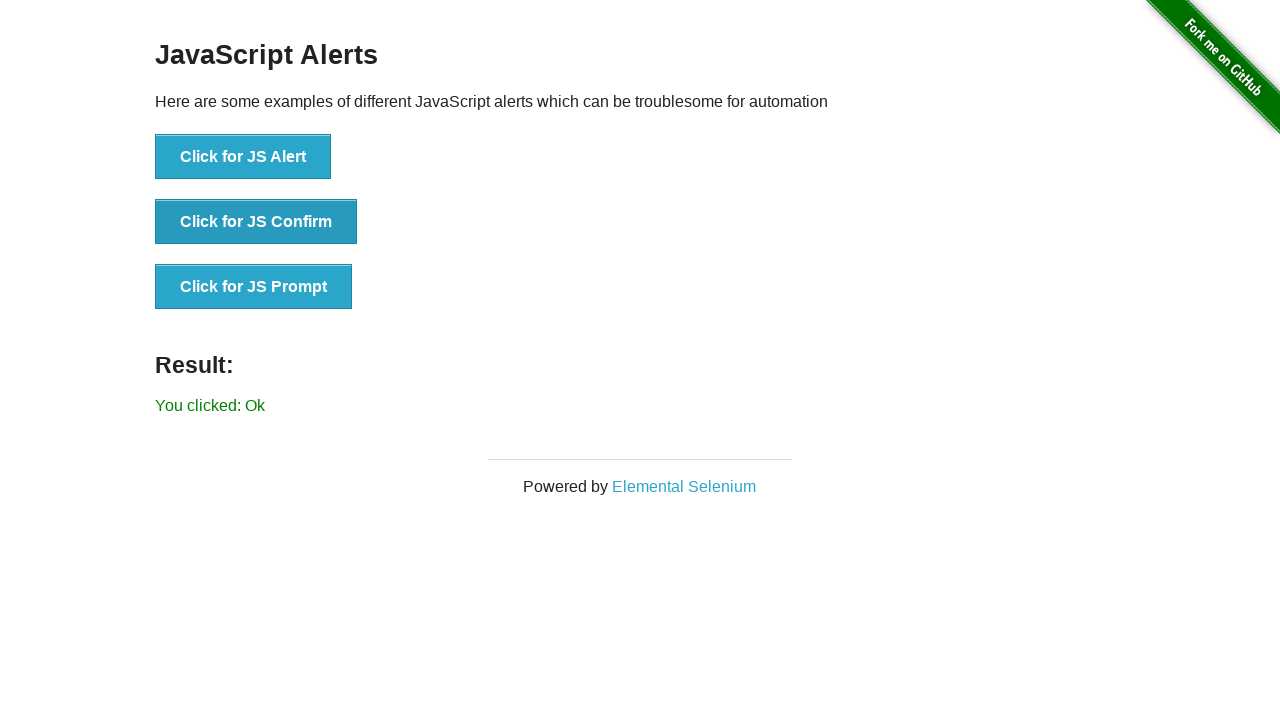

Result message element loaded on page
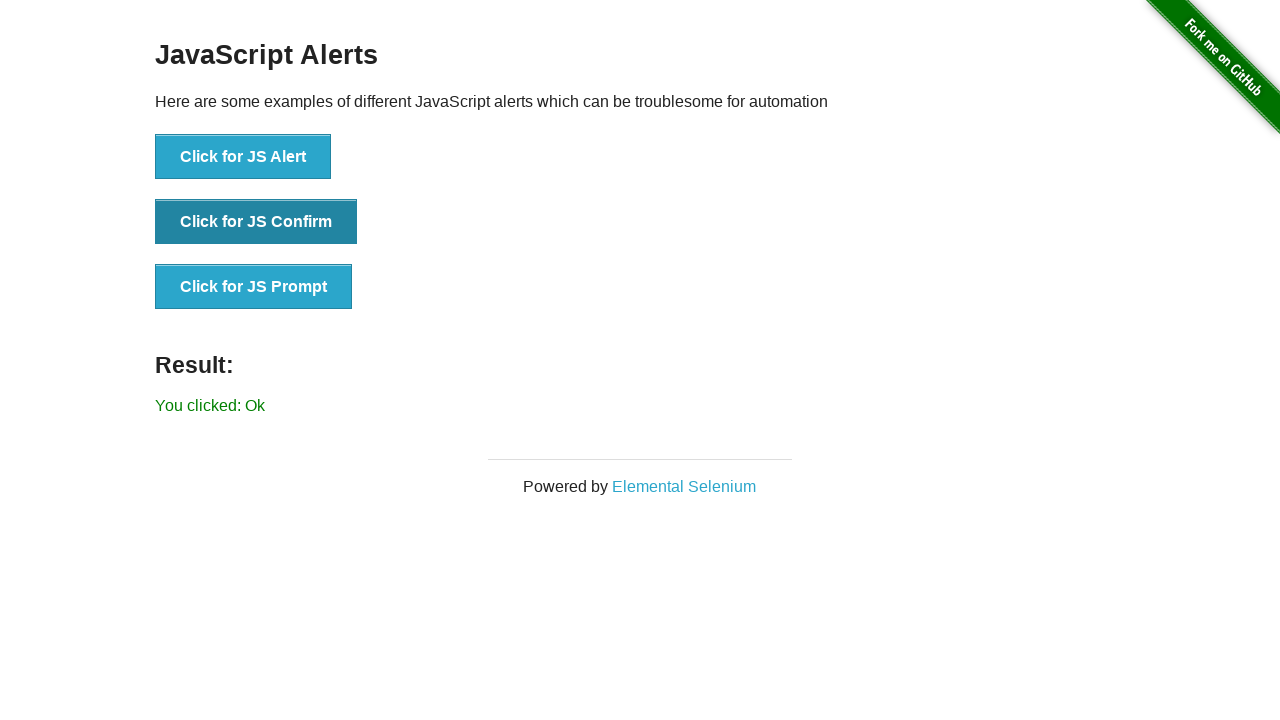

Retrieved result text content
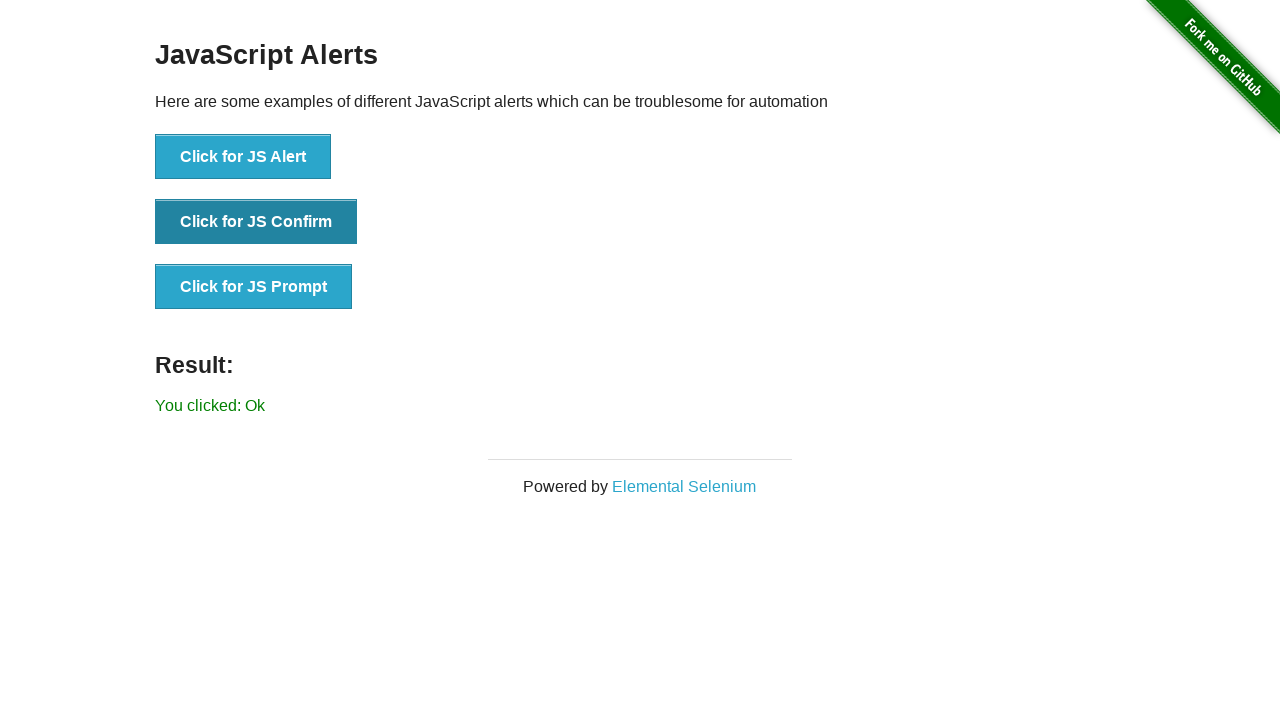

Verified result text displays 'You clicked: Ok'
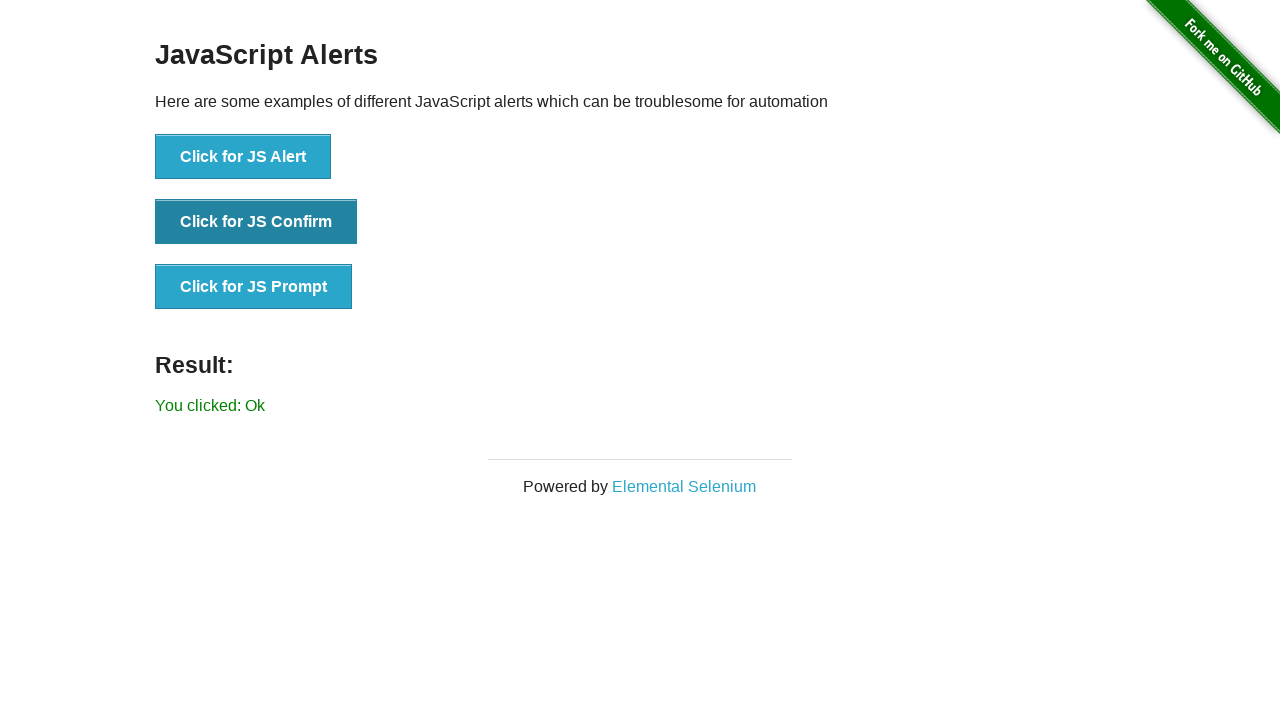

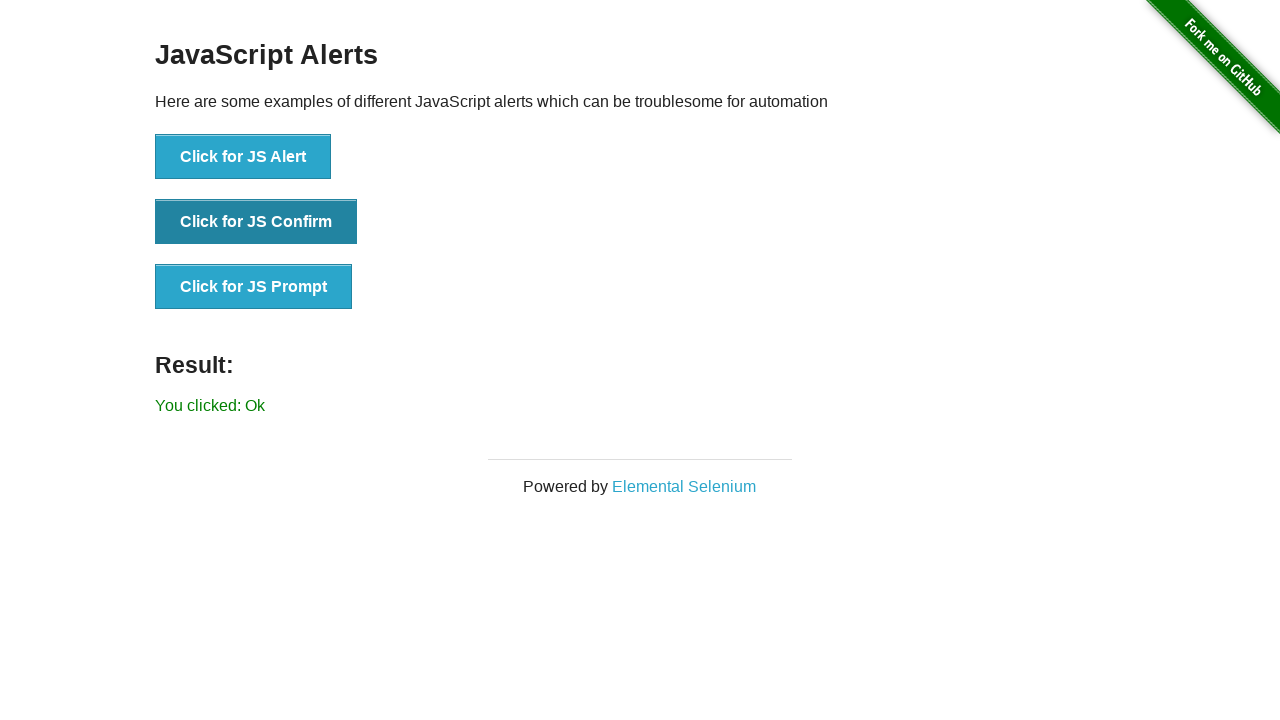